Tests dropdown selection functionality by selecting options using different methods (by index, visible text, and value)

Starting URL: https://rahulshettyacademy.com/dropdownsPractise/

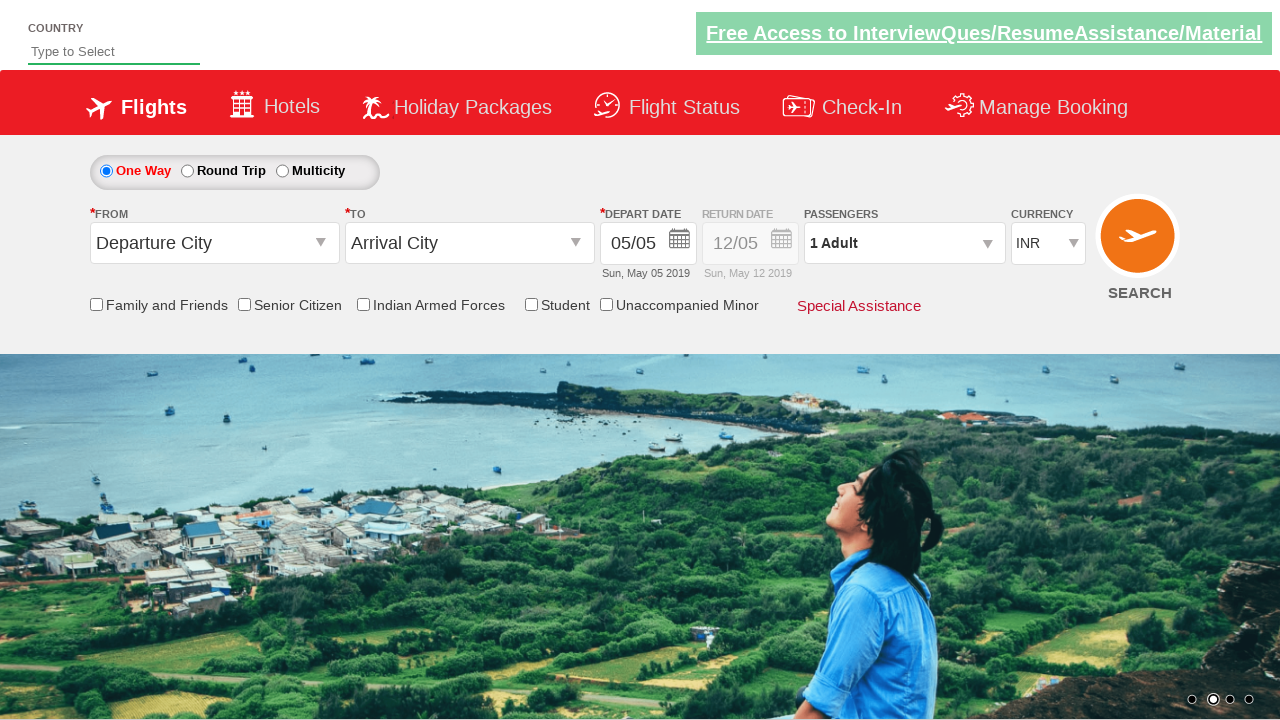

Selected dropdown option by index 3 on select[name*='ListCurrency']
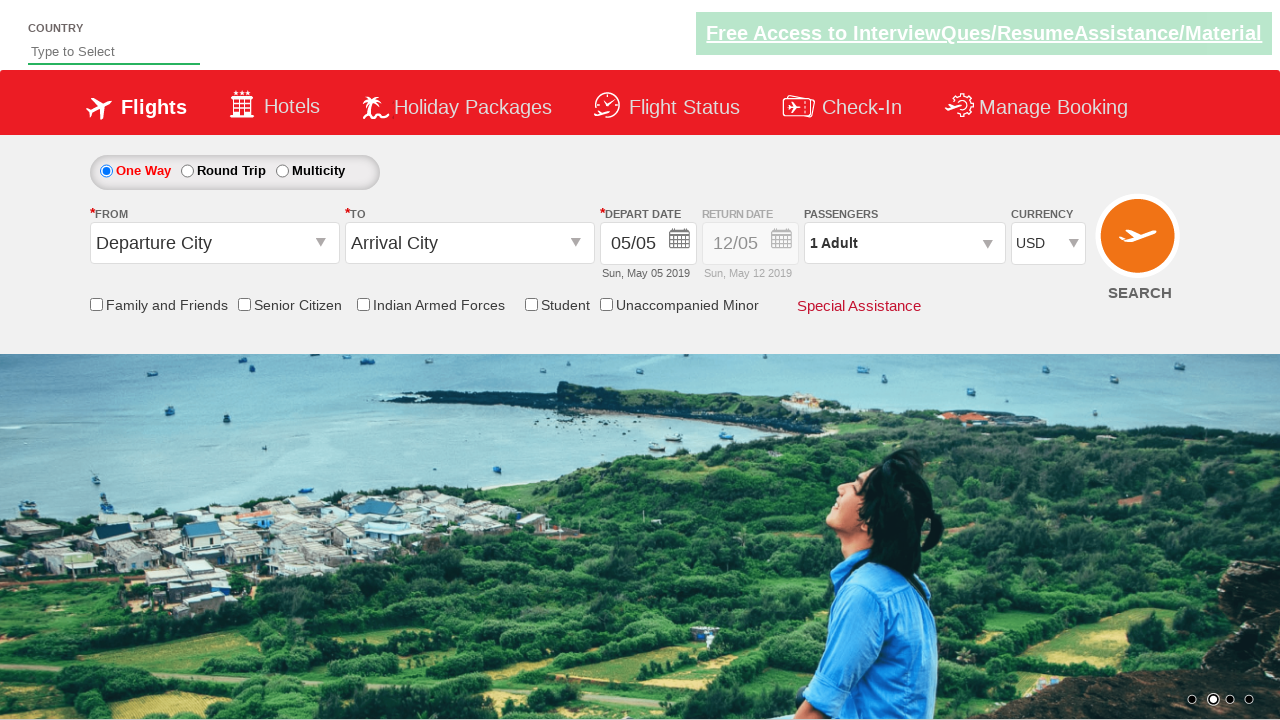

Selected dropdown option by visible text 'AED' on select[name*='ListCurrency']
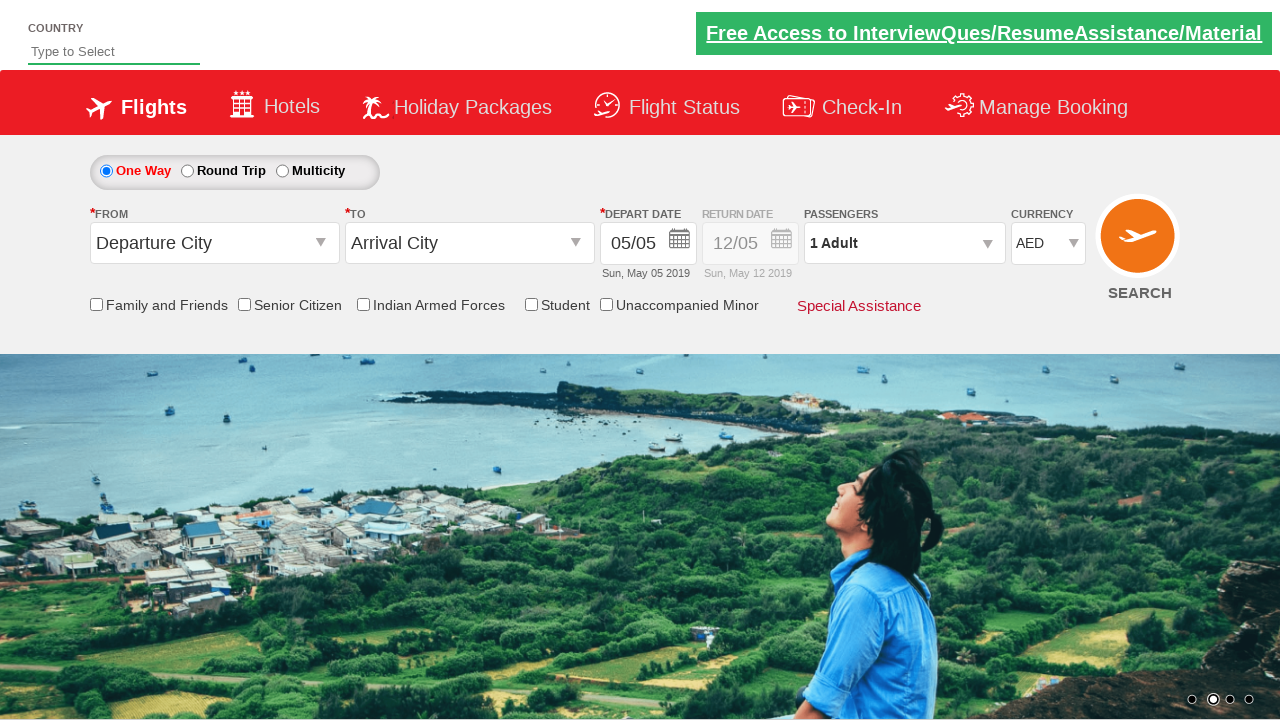

Selected dropdown option by value 'INR' on select[name*='ListCurrency']
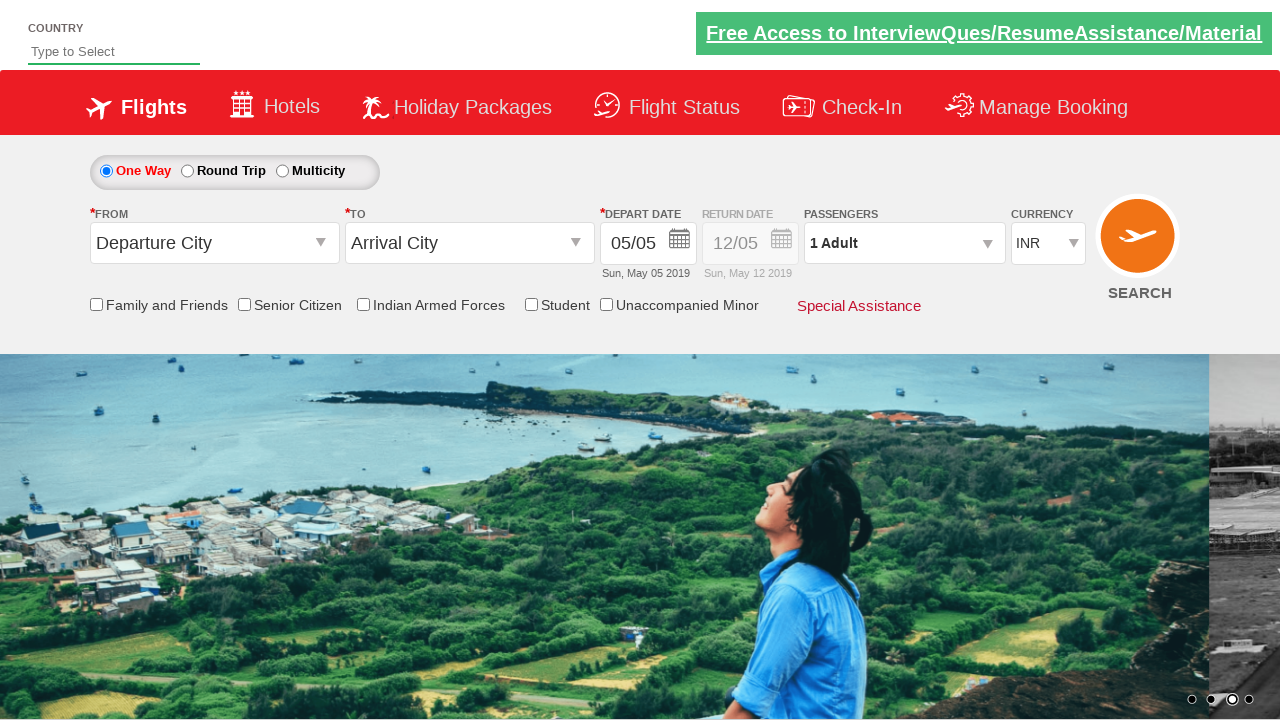

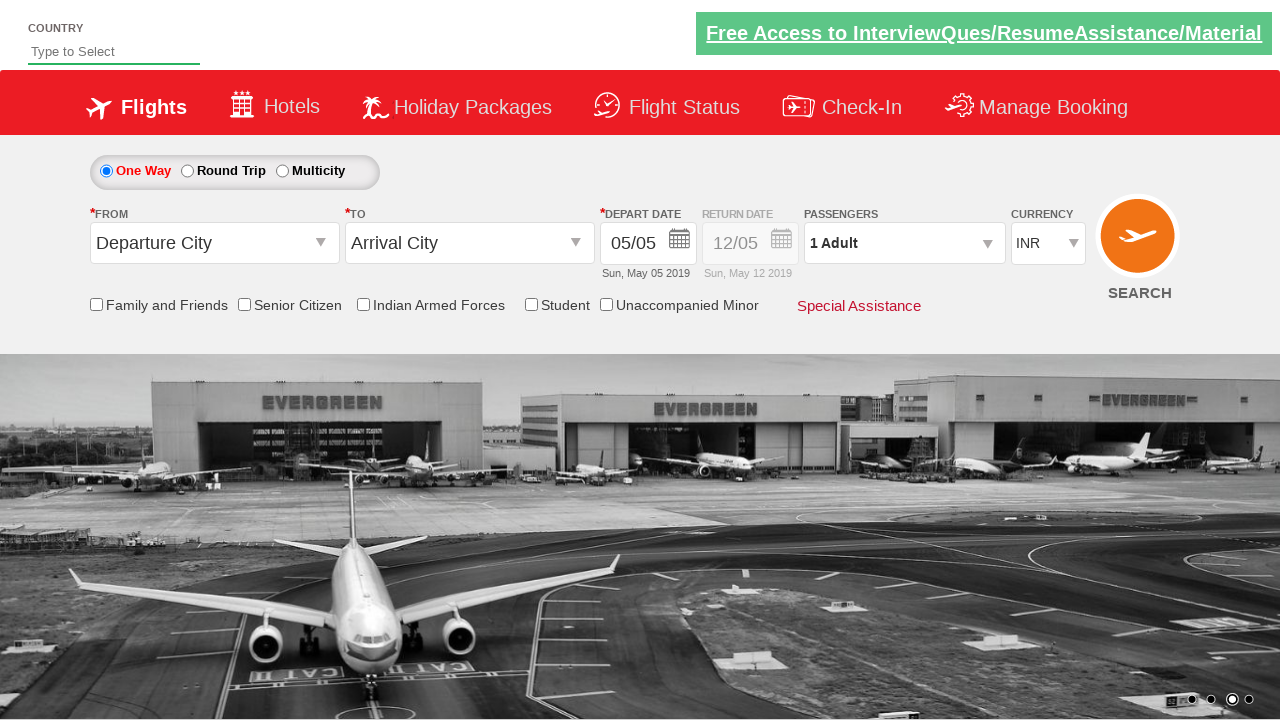